Tests that Clear completed button is hidden when no items are completed

Starting URL: https://demo.playwright.dev/todomvc

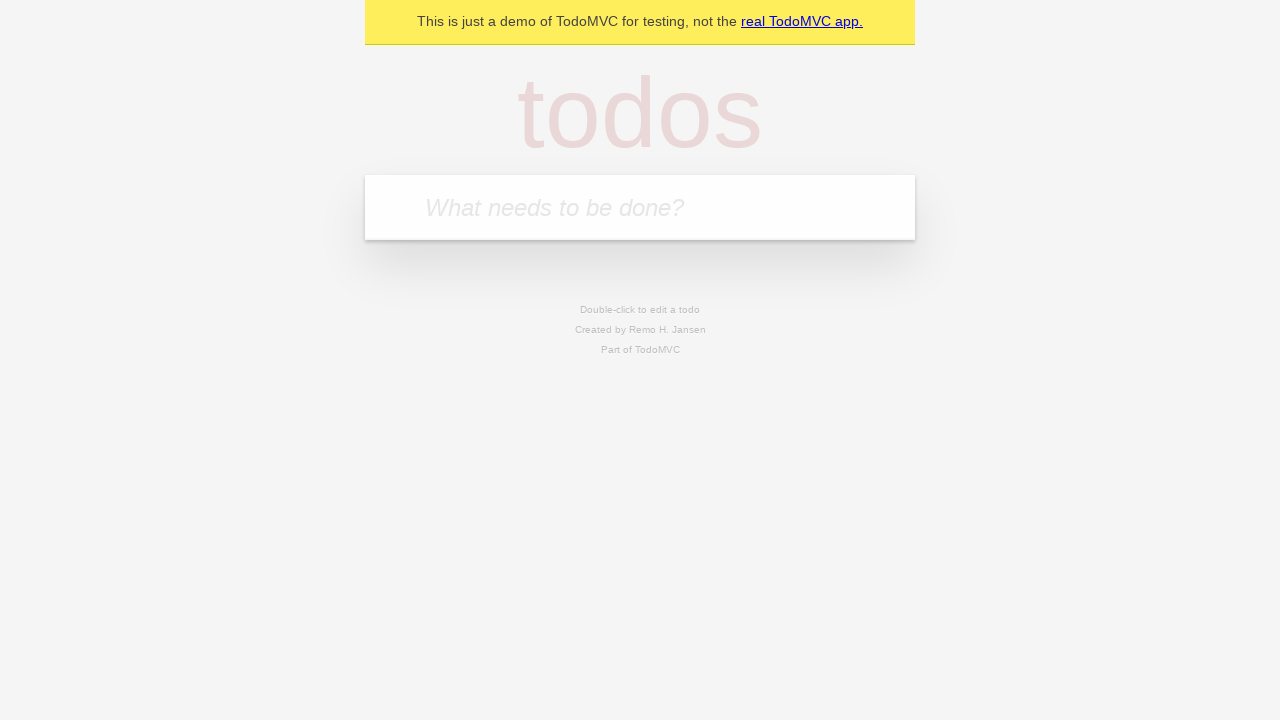

Navigated to TodoMVC demo application
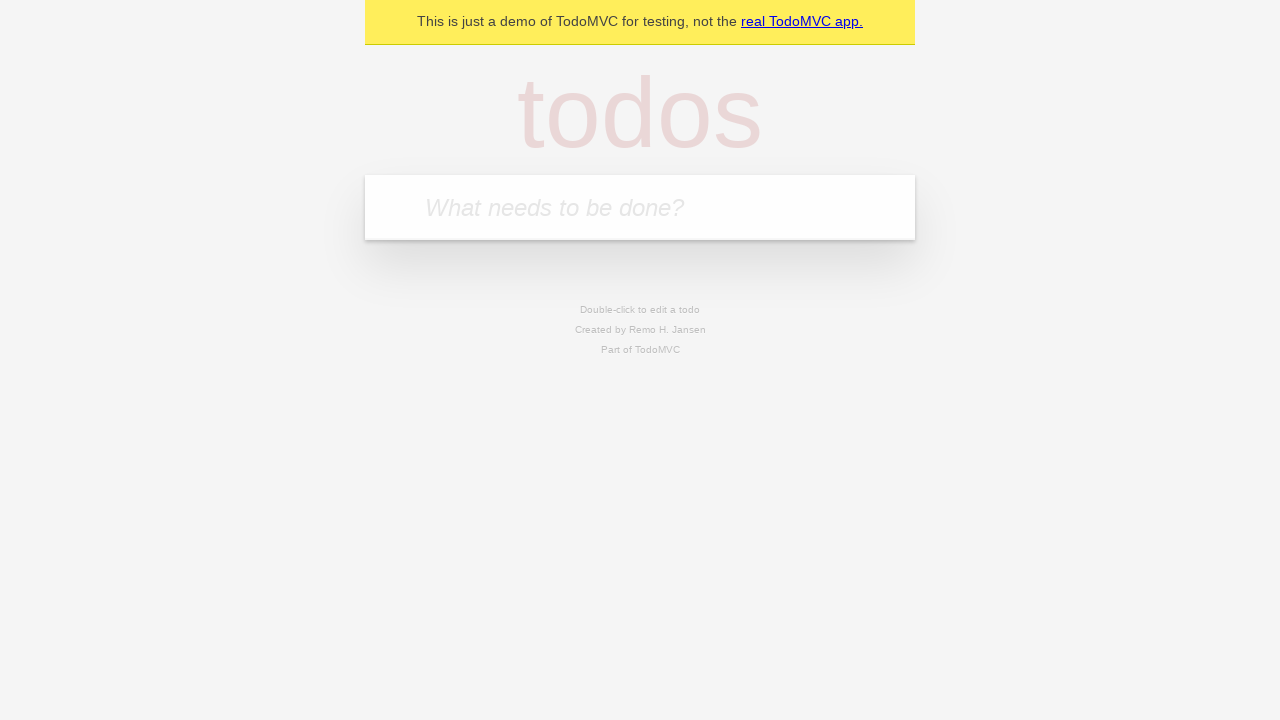

Located the new todo input field
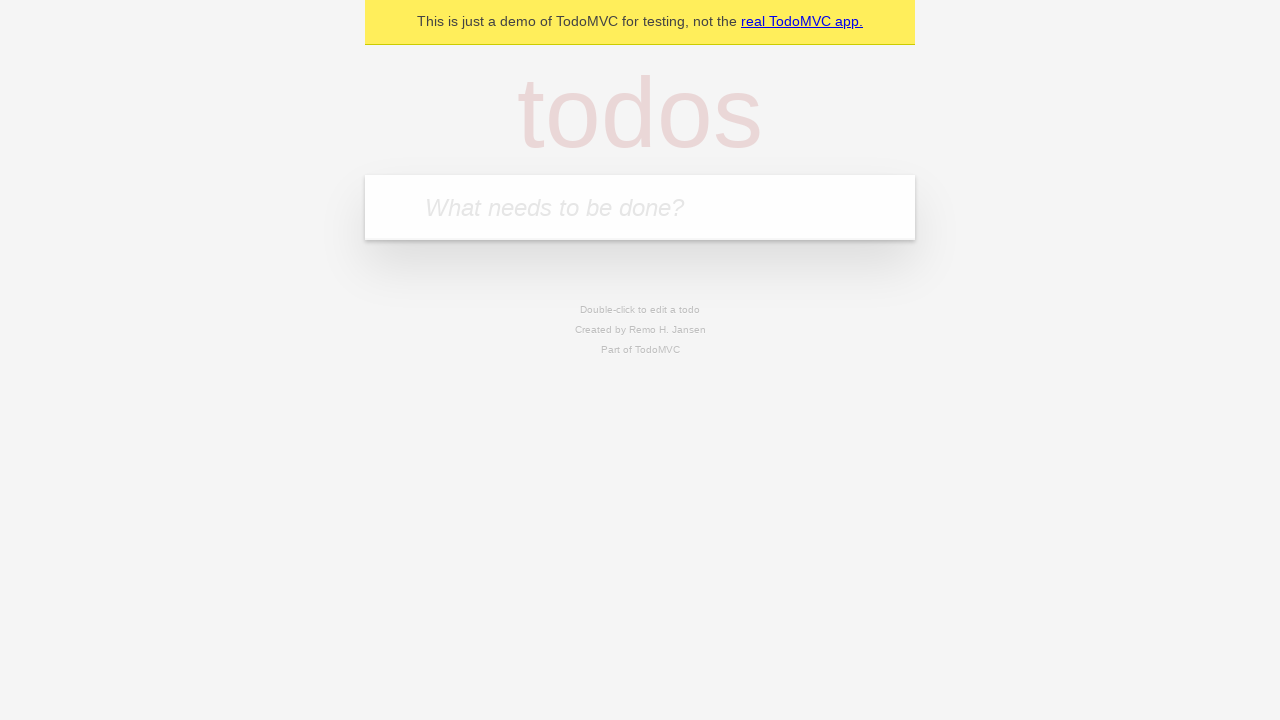

Filled first todo: 'buy some cheese' on internal:attr=[placeholder="What needs to be done?"i]
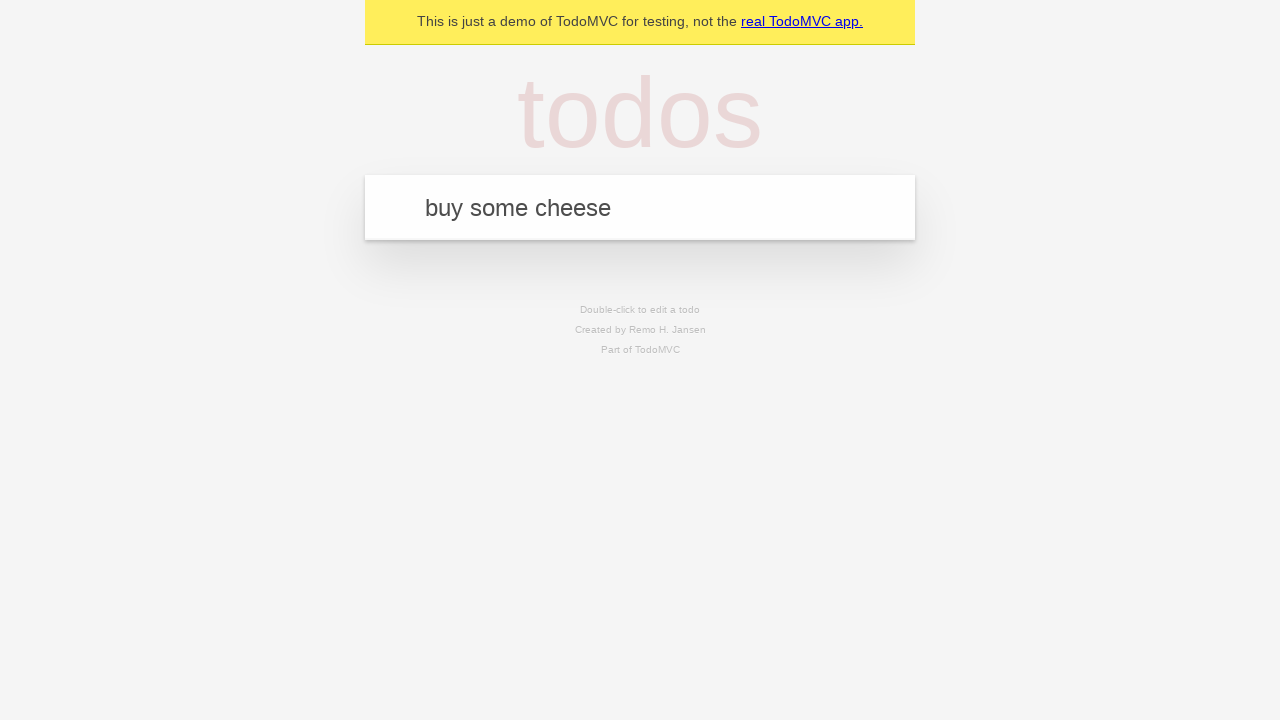

Pressed Enter to add first todo on internal:attr=[placeholder="What needs to be done?"i]
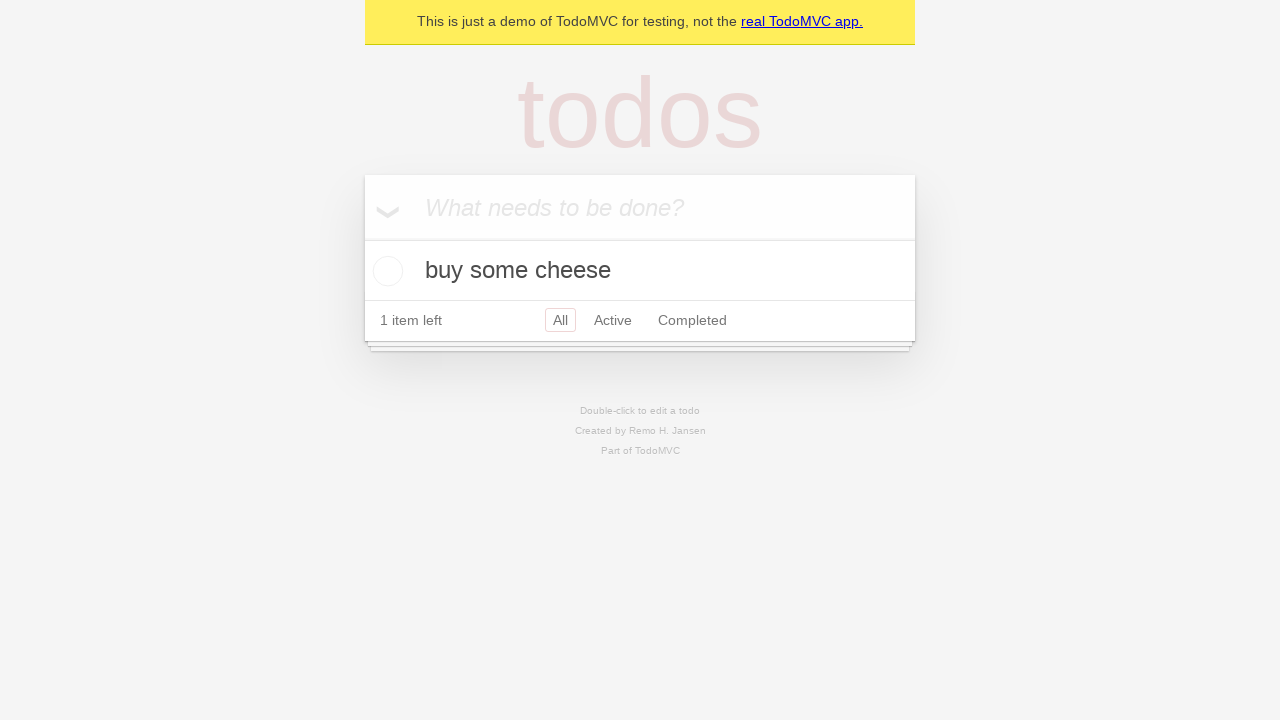

Filled second todo: 'feed the cat' on internal:attr=[placeholder="What needs to be done?"i]
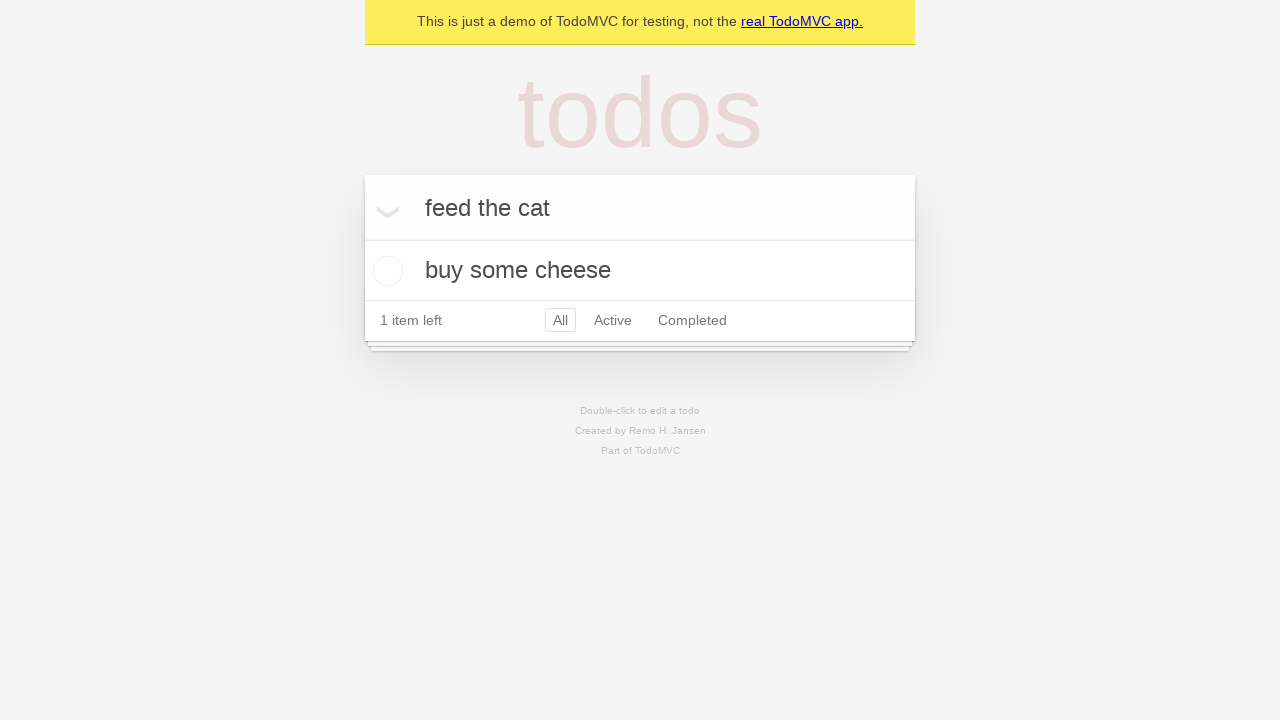

Pressed Enter to add second todo on internal:attr=[placeholder="What needs to be done?"i]
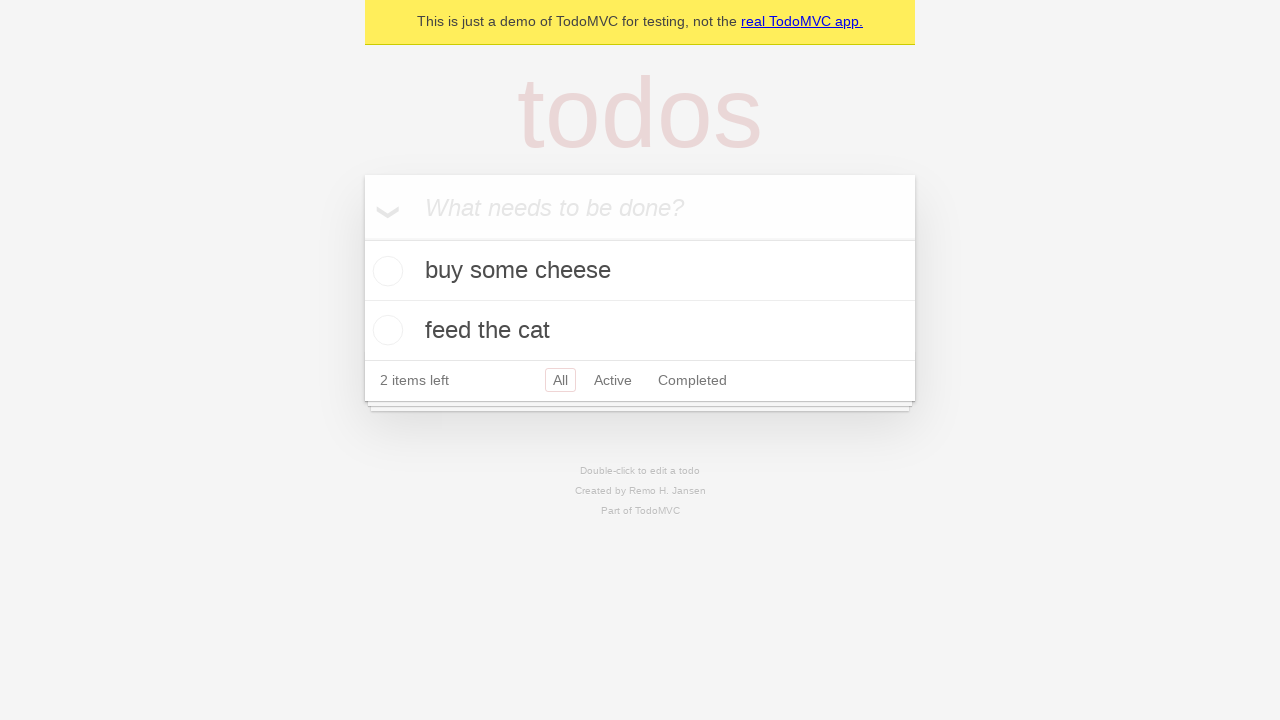

Filled third todo: 'book a doctors appointment' on internal:attr=[placeholder="What needs to be done?"i]
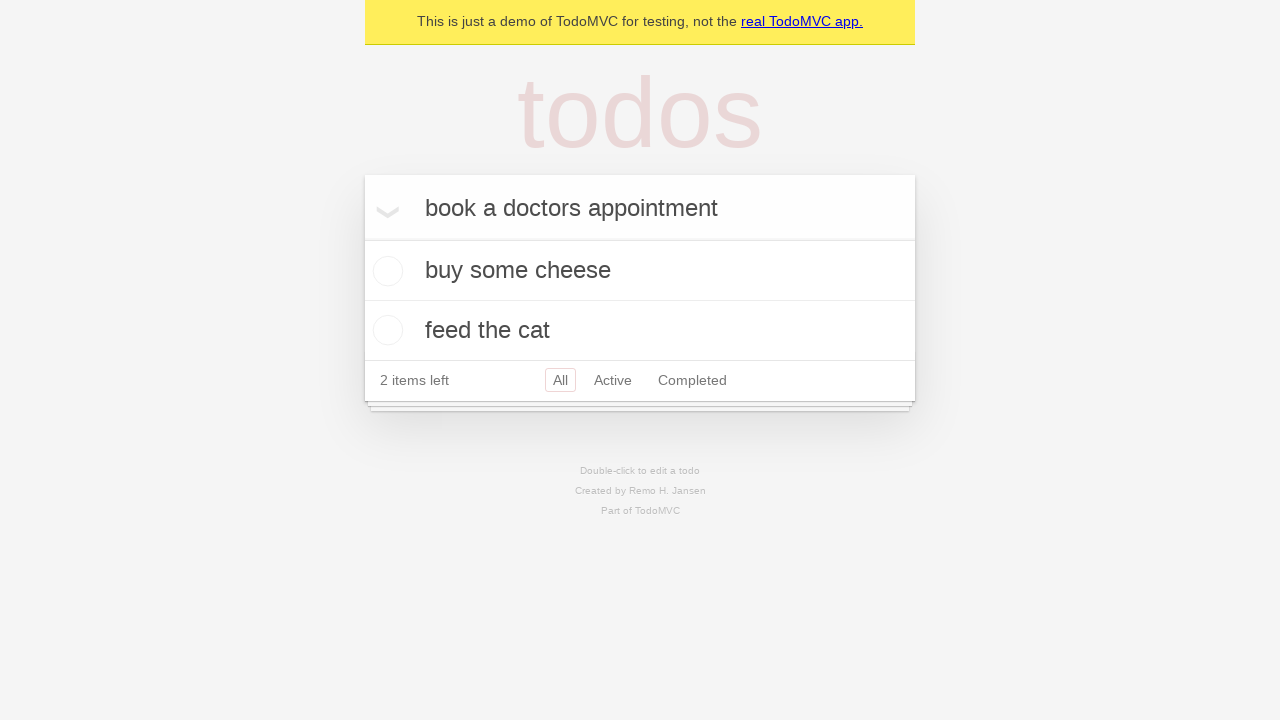

Pressed Enter to add third todo on internal:attr=[placeholder="What needs to be done?"i]
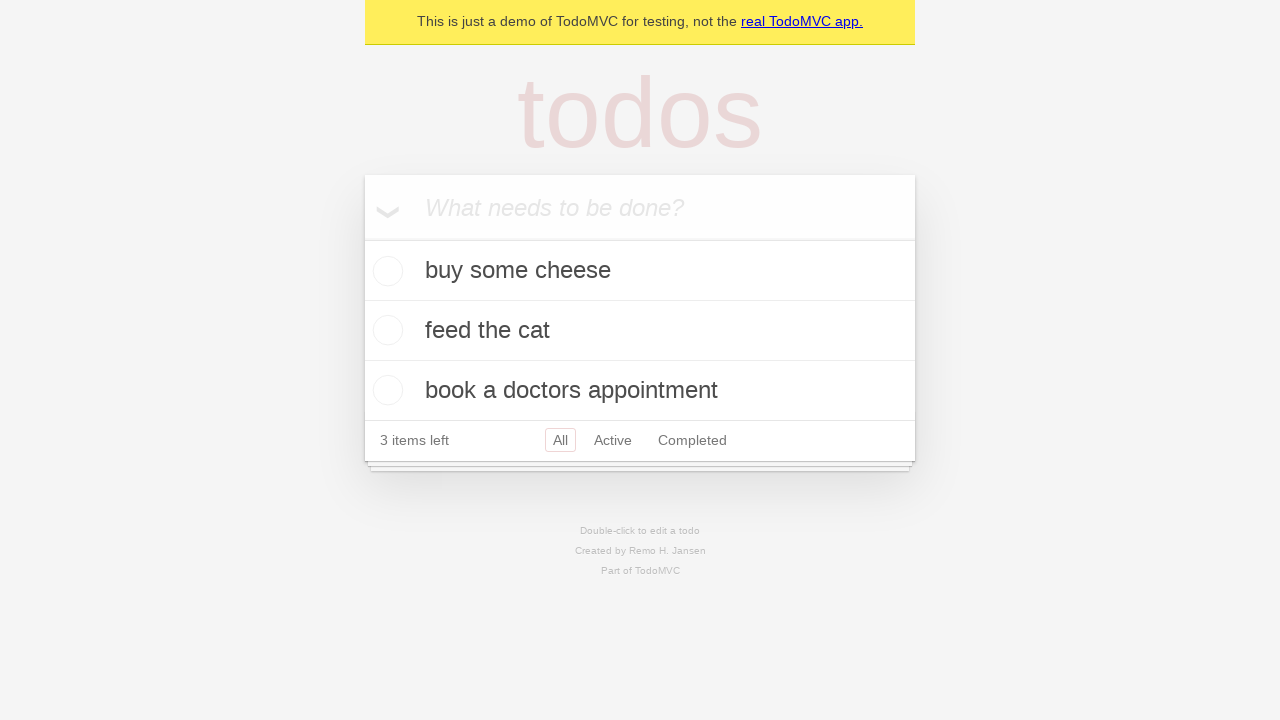

Checked the first todo item as completed at (385, 271) on .todo-list li .toggle >> nth=0
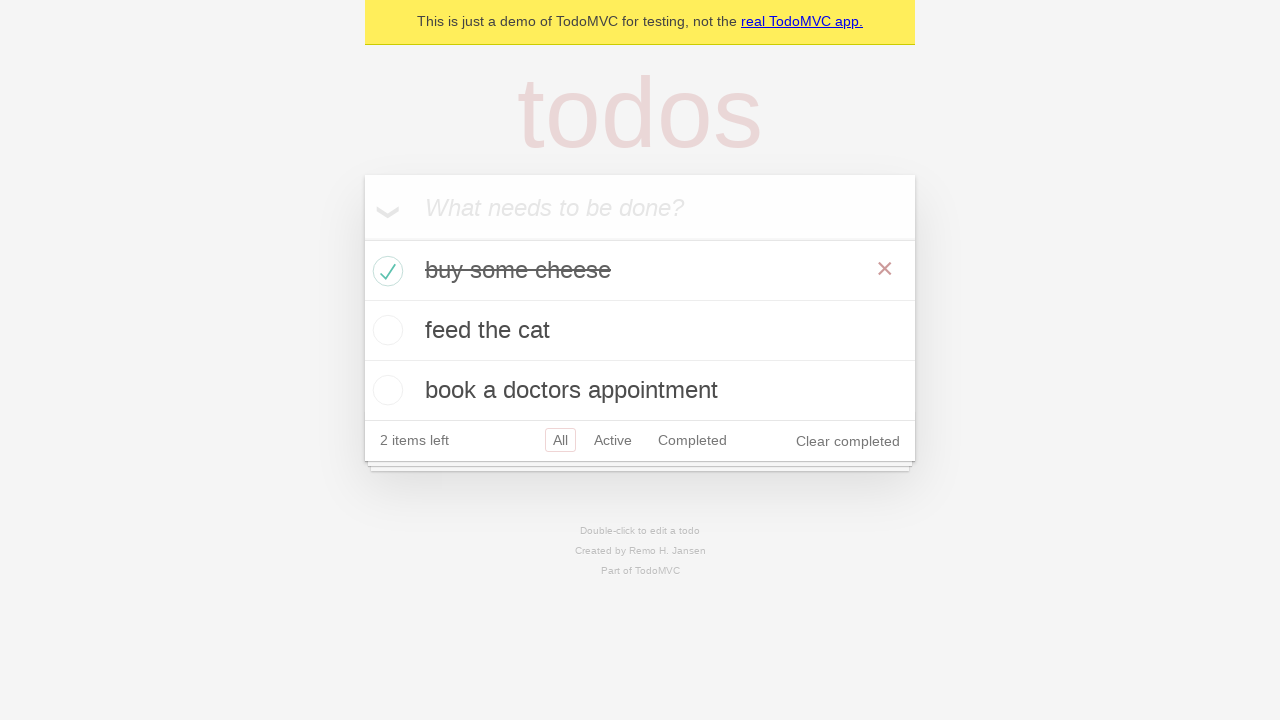

Clicked 'Clear completed' button to remove completed item at (848, 441) on internal:role=button[name="Clear completed"i]
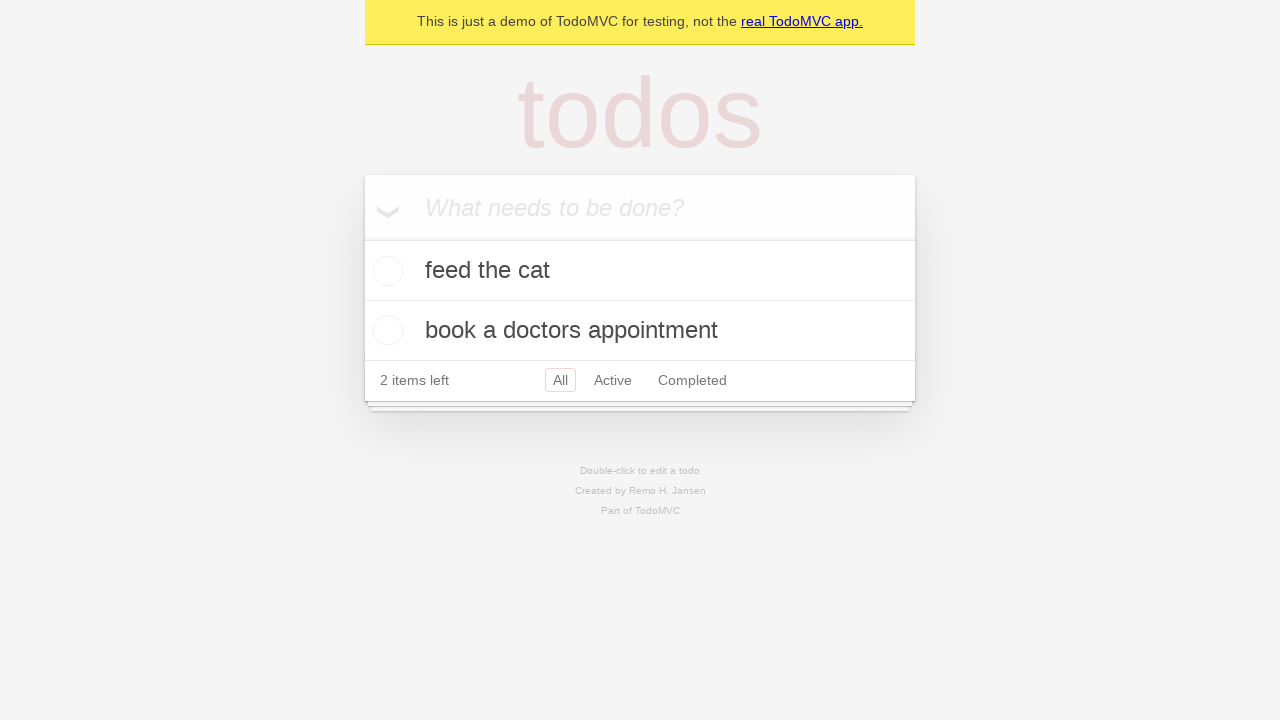

Verified that 'Clear completed' button is hidden when no items are completed
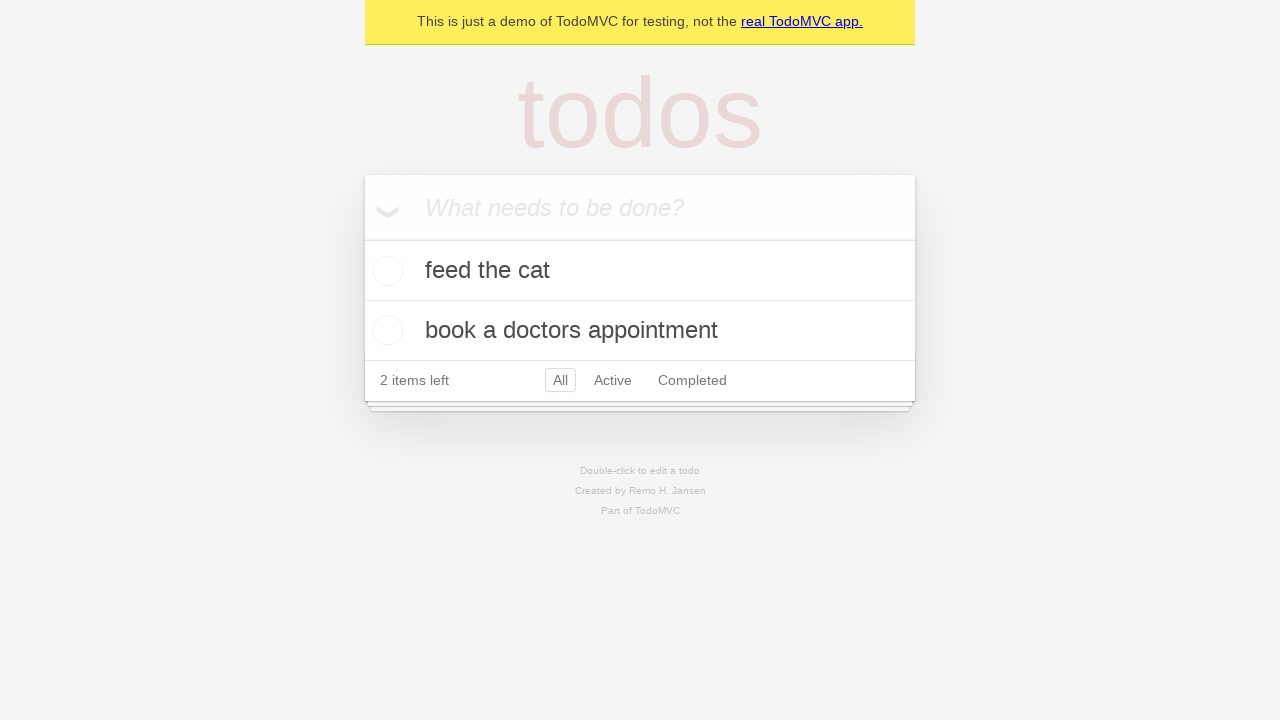

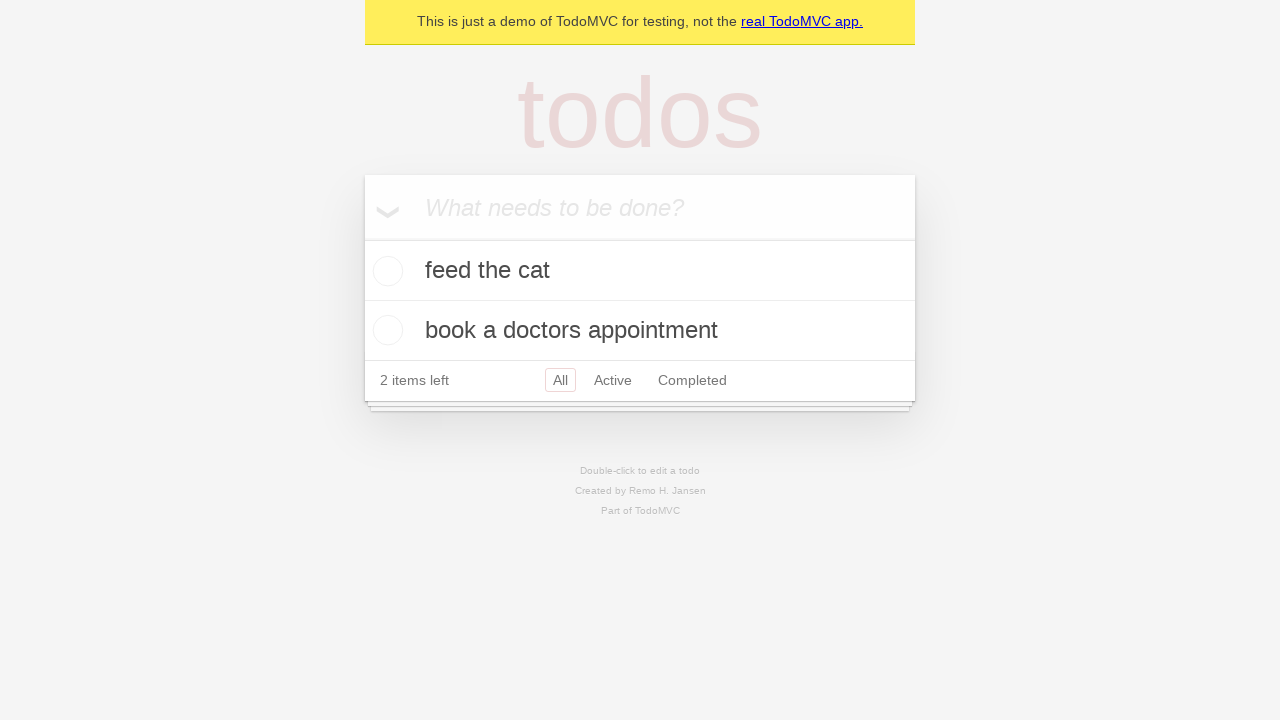